Tests the Brazilian postal service (Correios) CEP lookup functionality by entering a postal code and clicking the search button to find address information.

Starting URL: http://www.buscacep.correios.com.br

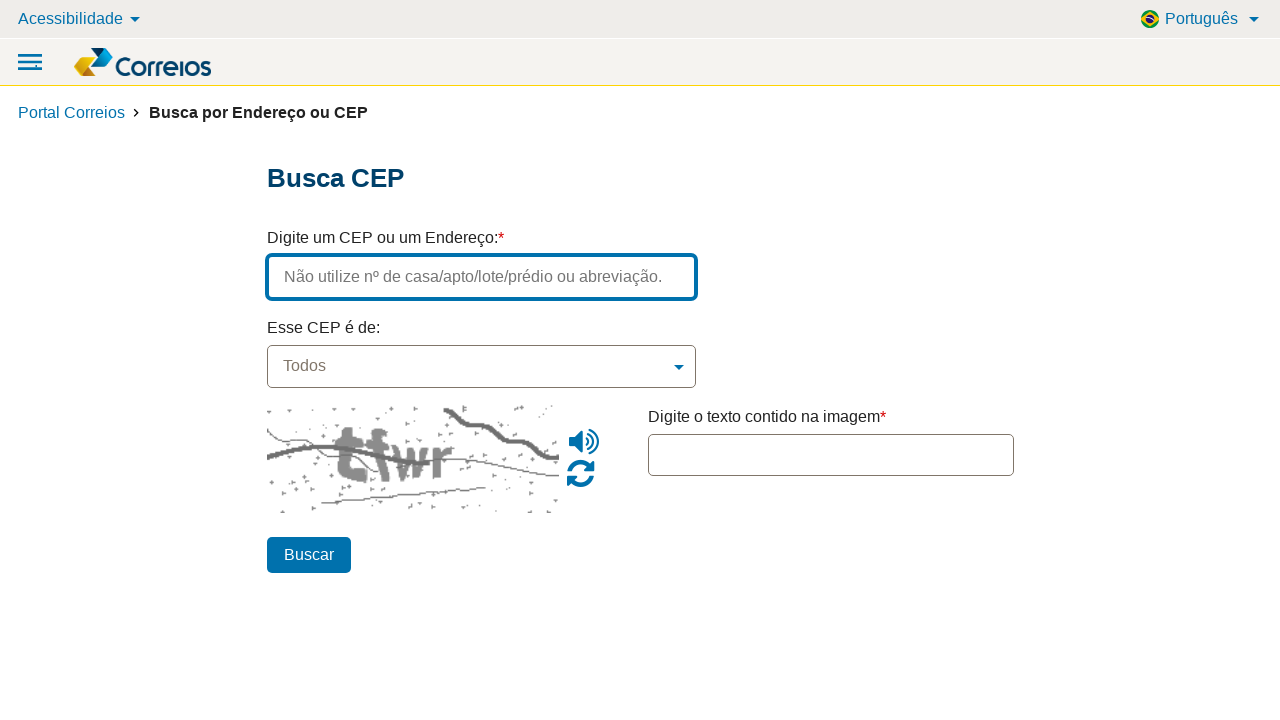

Filled CEP field with postal code '69005-040' on #endereco
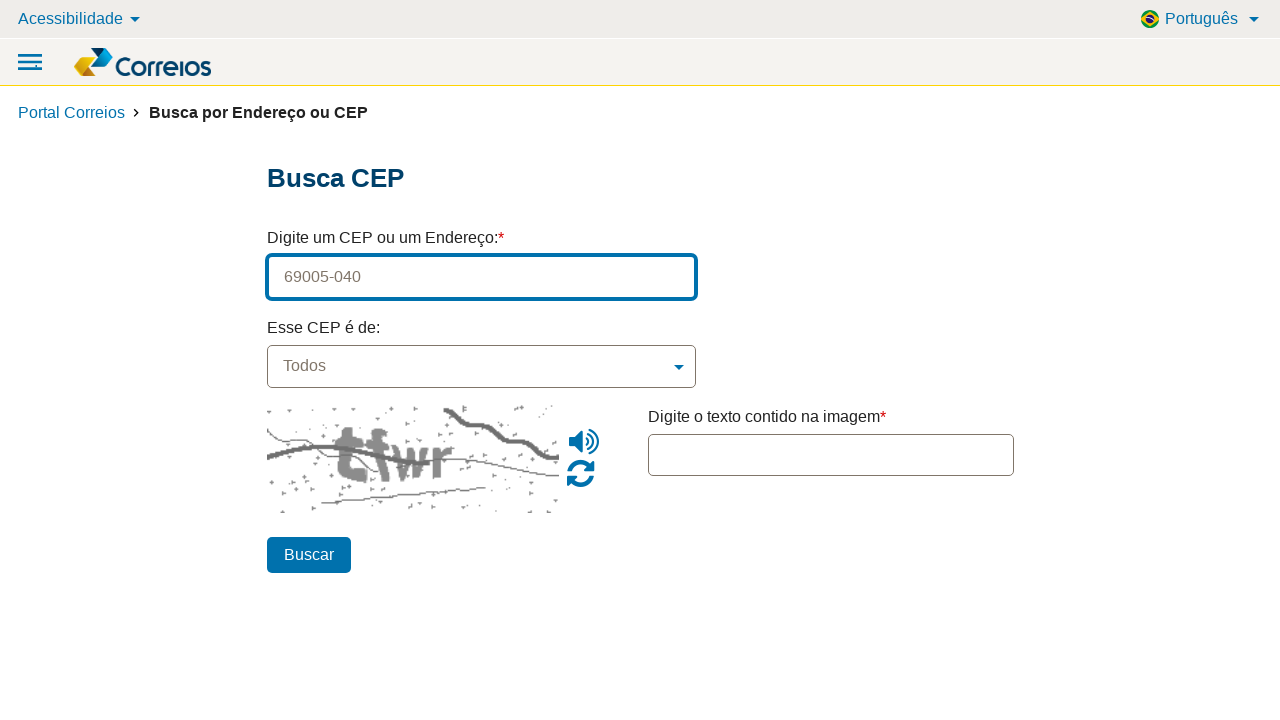

Clicked search button to lookup CEP at (308, 555) on #btn_pesquisar
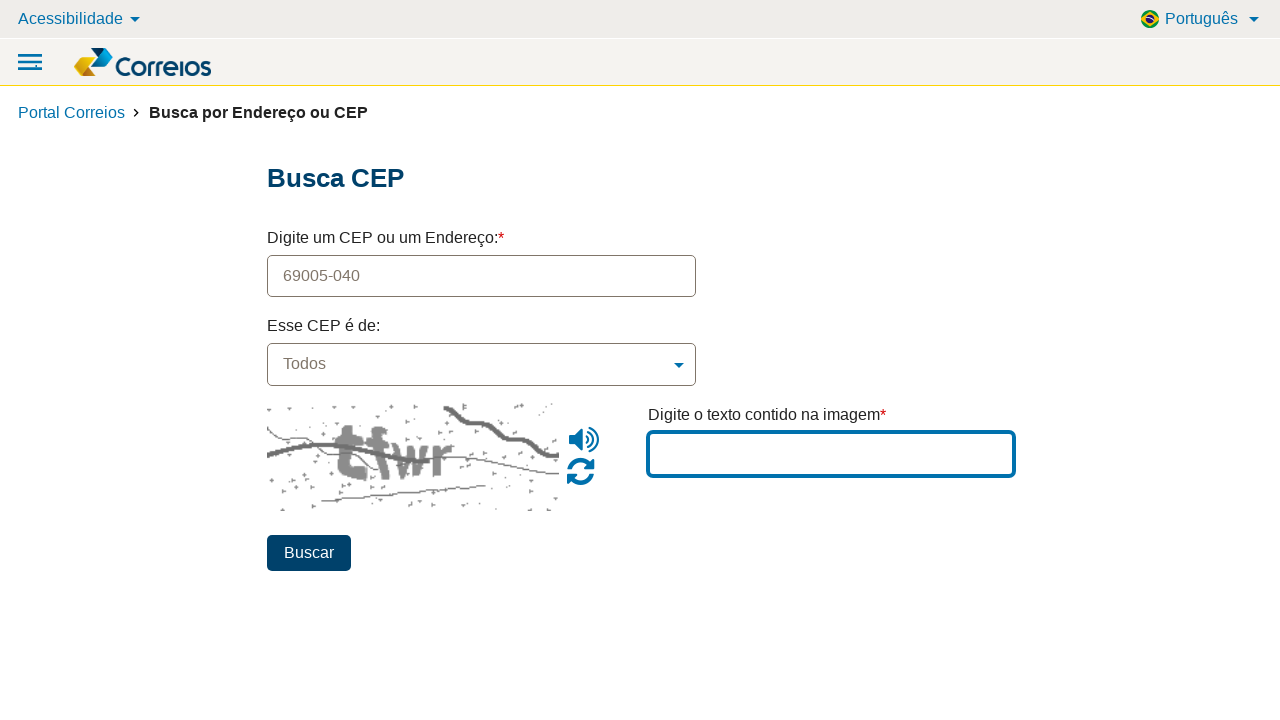

Waited for address lookup results to load
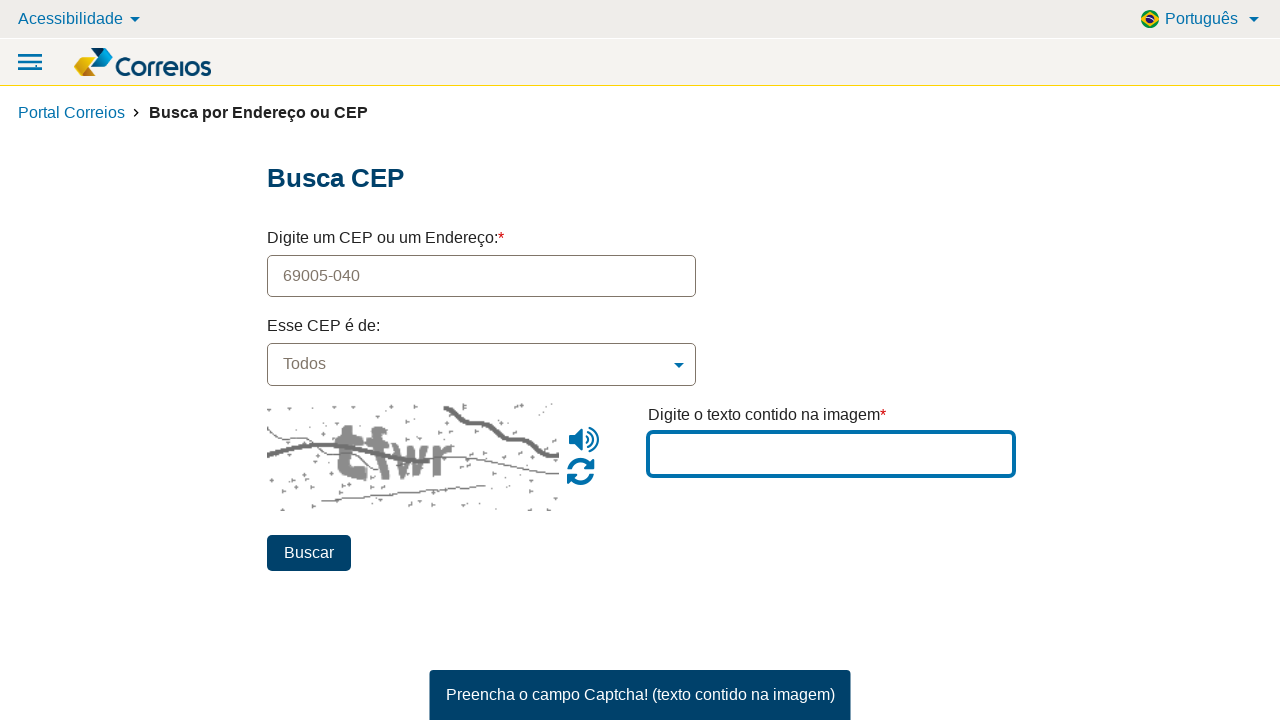

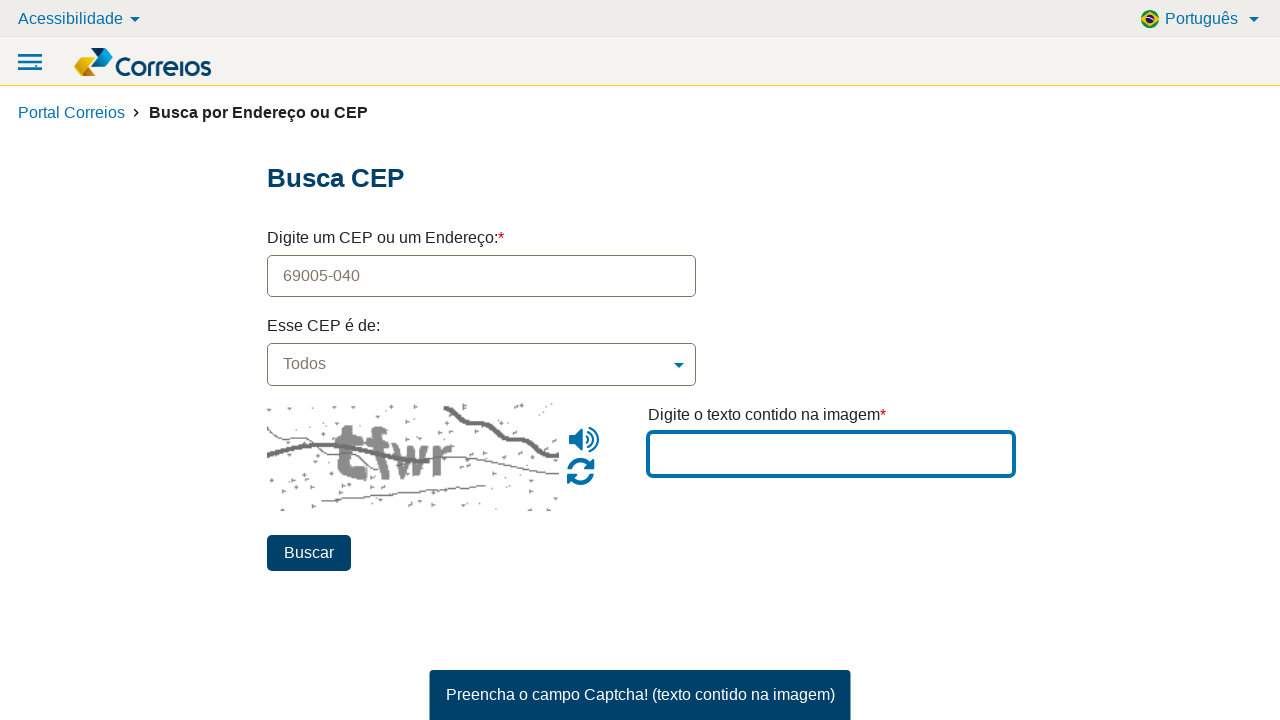